Tests dynamic controls functionality by toggling a text input field from disabled to enabled state, then typing text into the enabled field

Starting URL: https://training-support.net/webelements/dynamic-controls

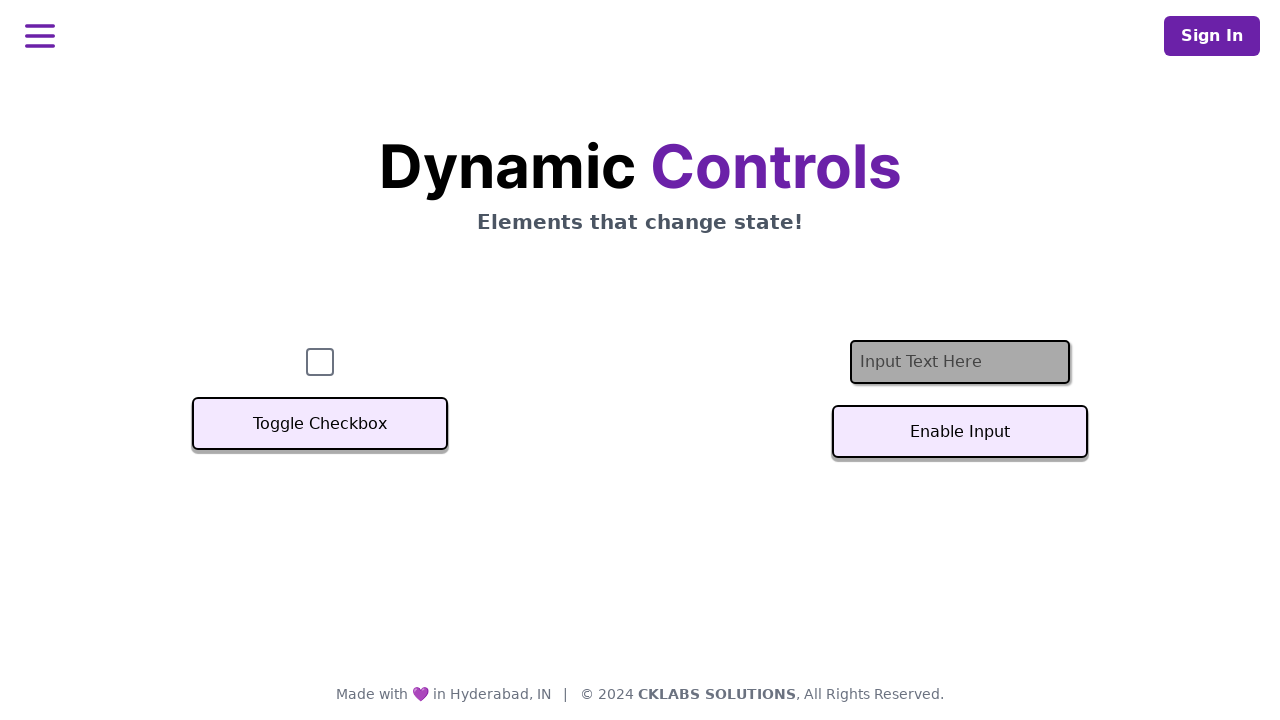

Located the text input field
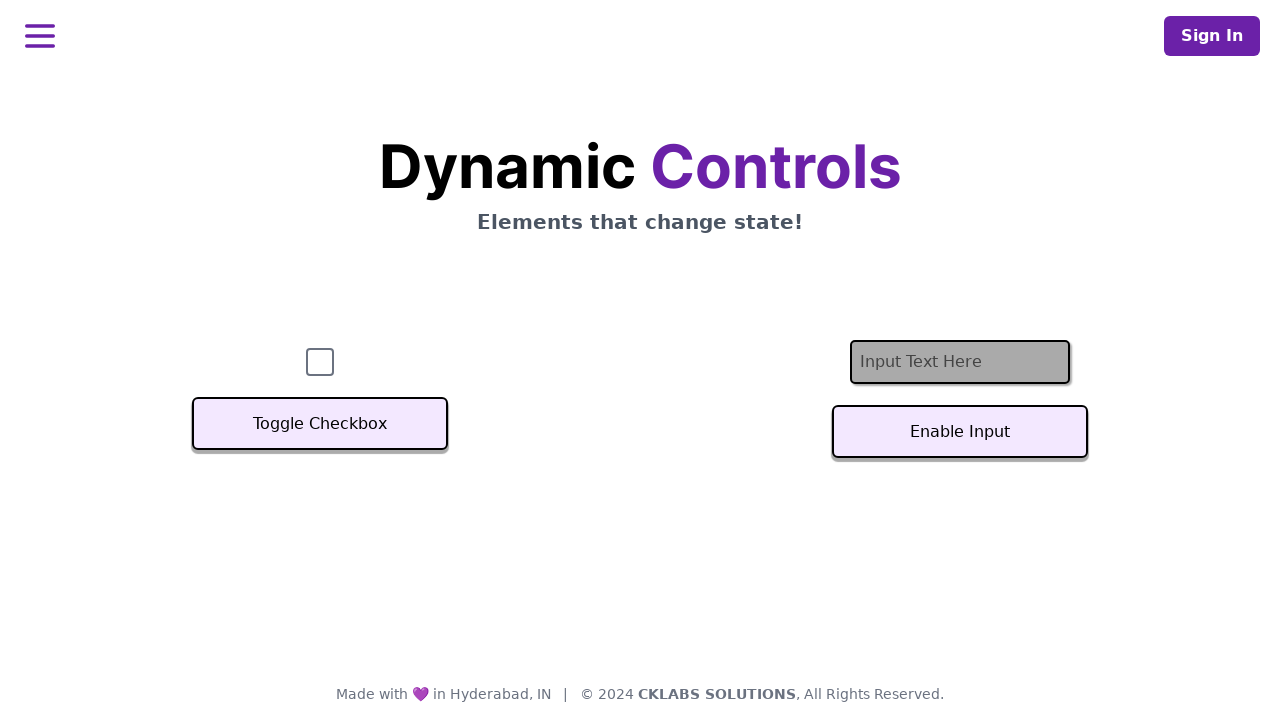

Clicked the toggle button to enable the text field at (960, 432) on #textInputButton
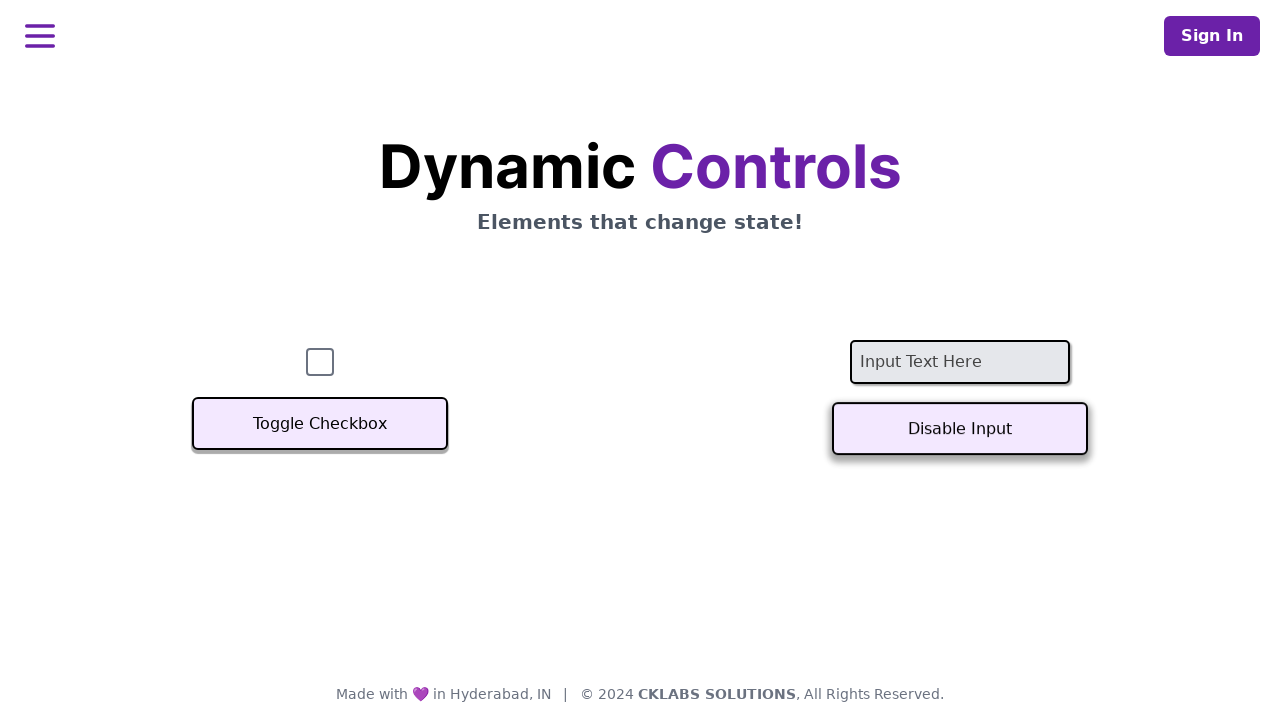

Text input field became enabled
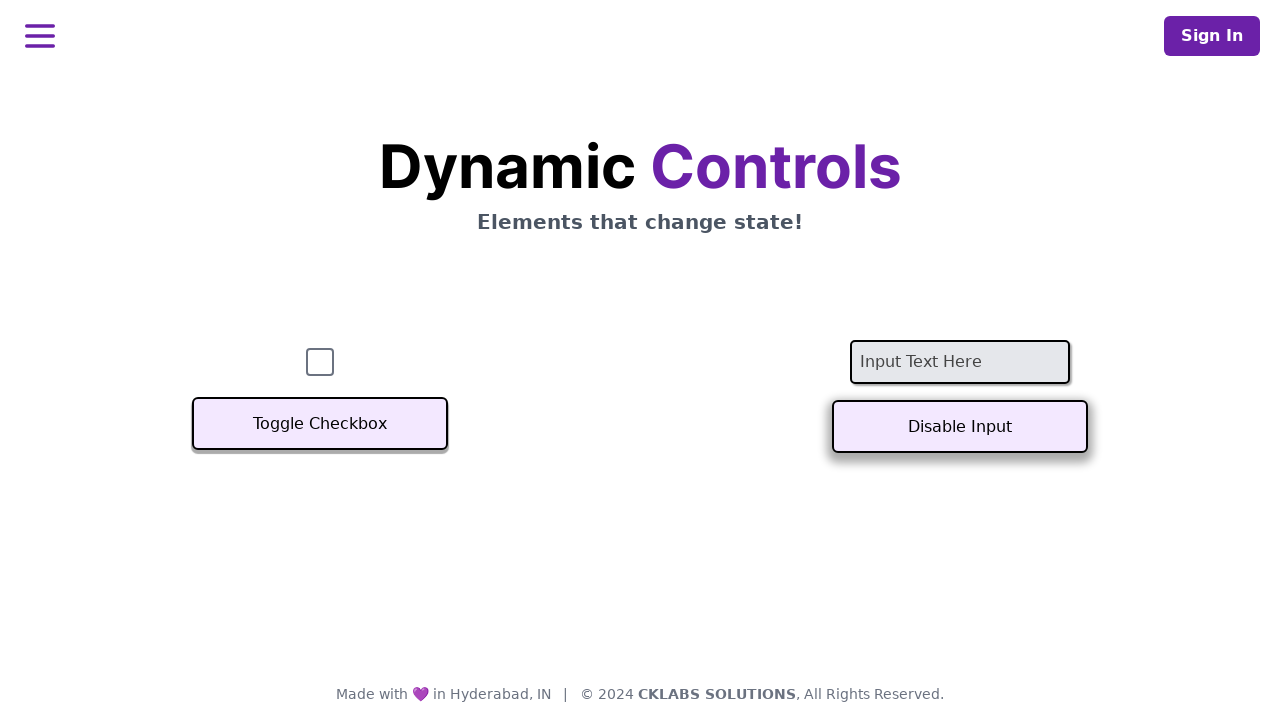

Typed 'Example text' into the enabled text field on #textInput
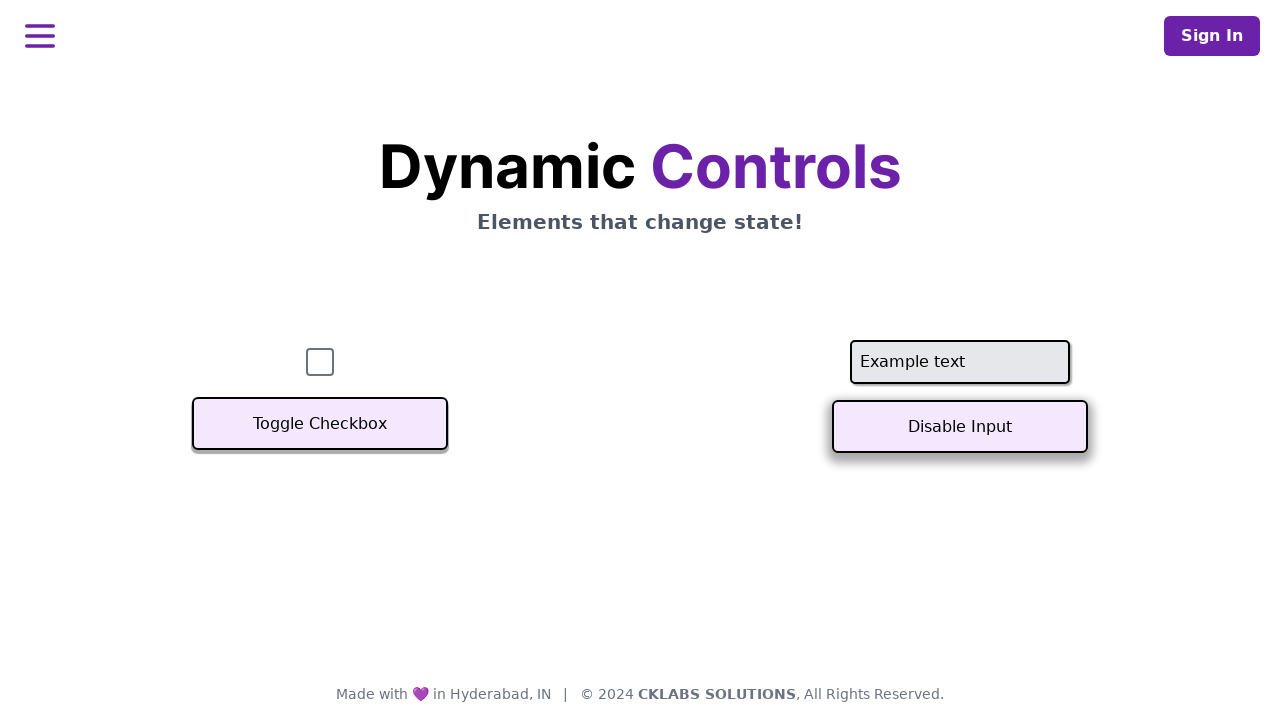

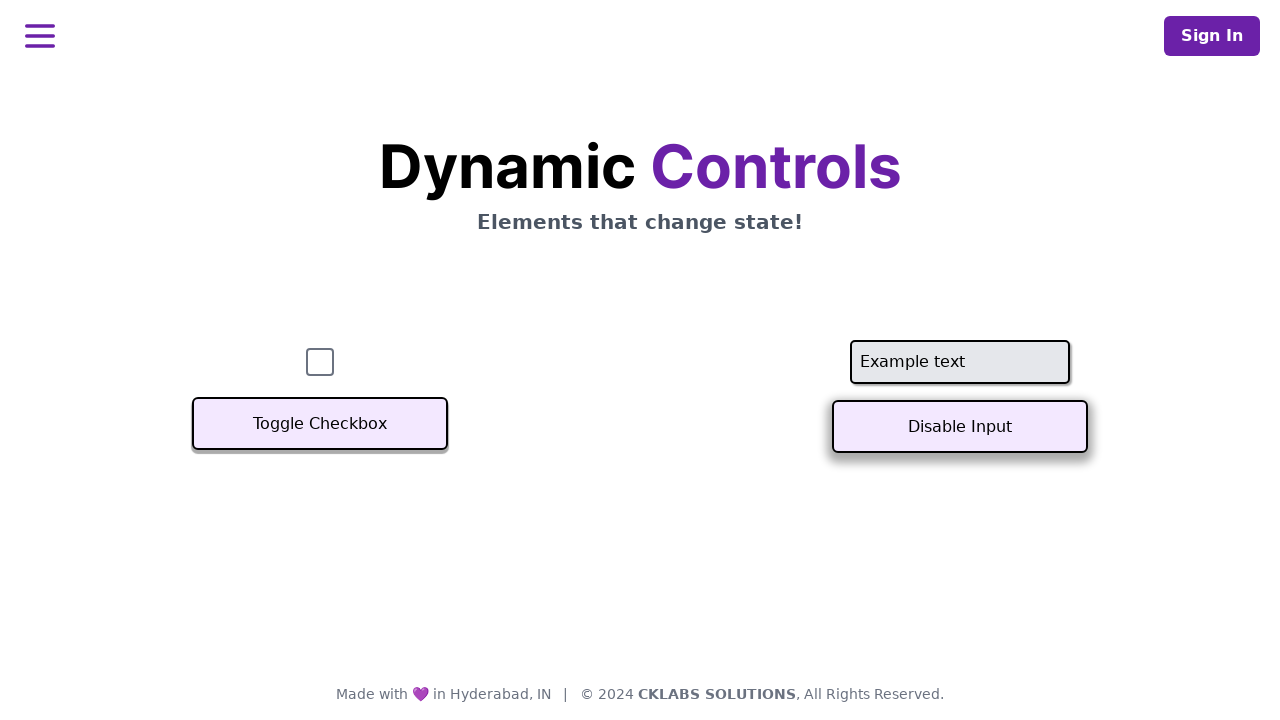